Fills out a text box form with user information (name, email, addresses) and verifies the submitted data is displayed correctly

Starting URL: https://demoqa.com/text-box

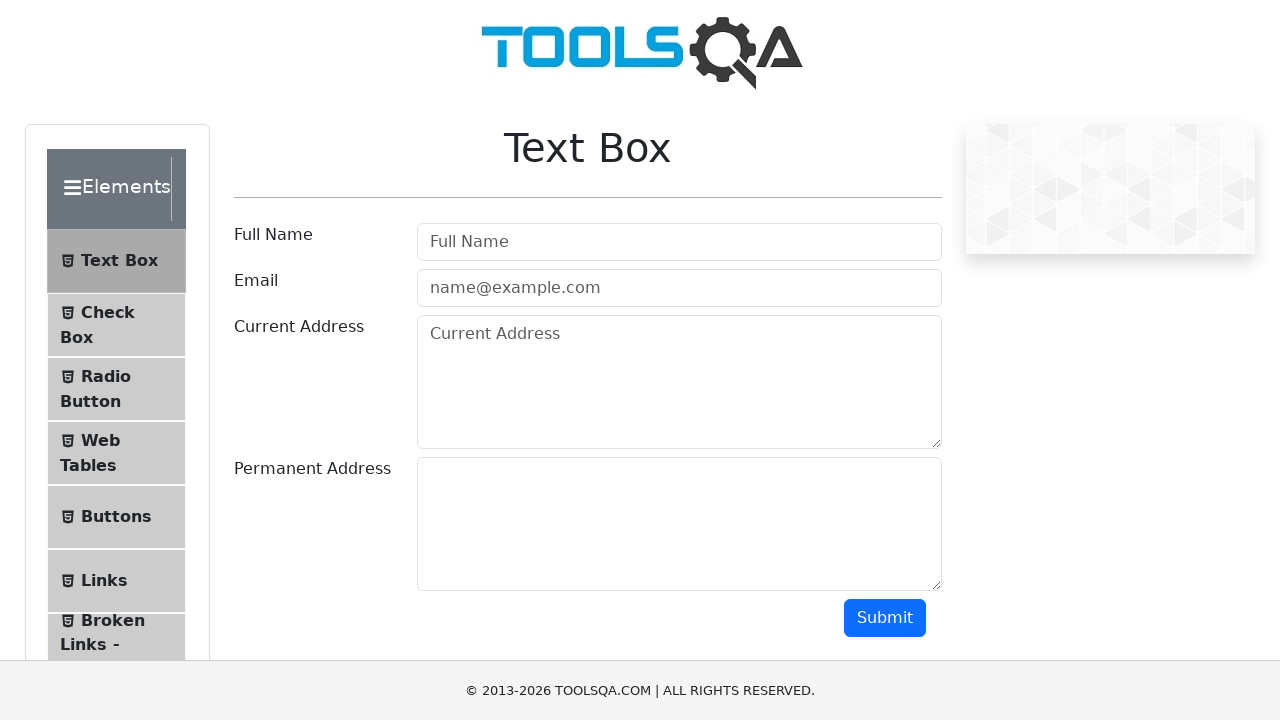

Filled full name field with 'John Doe' on #userName
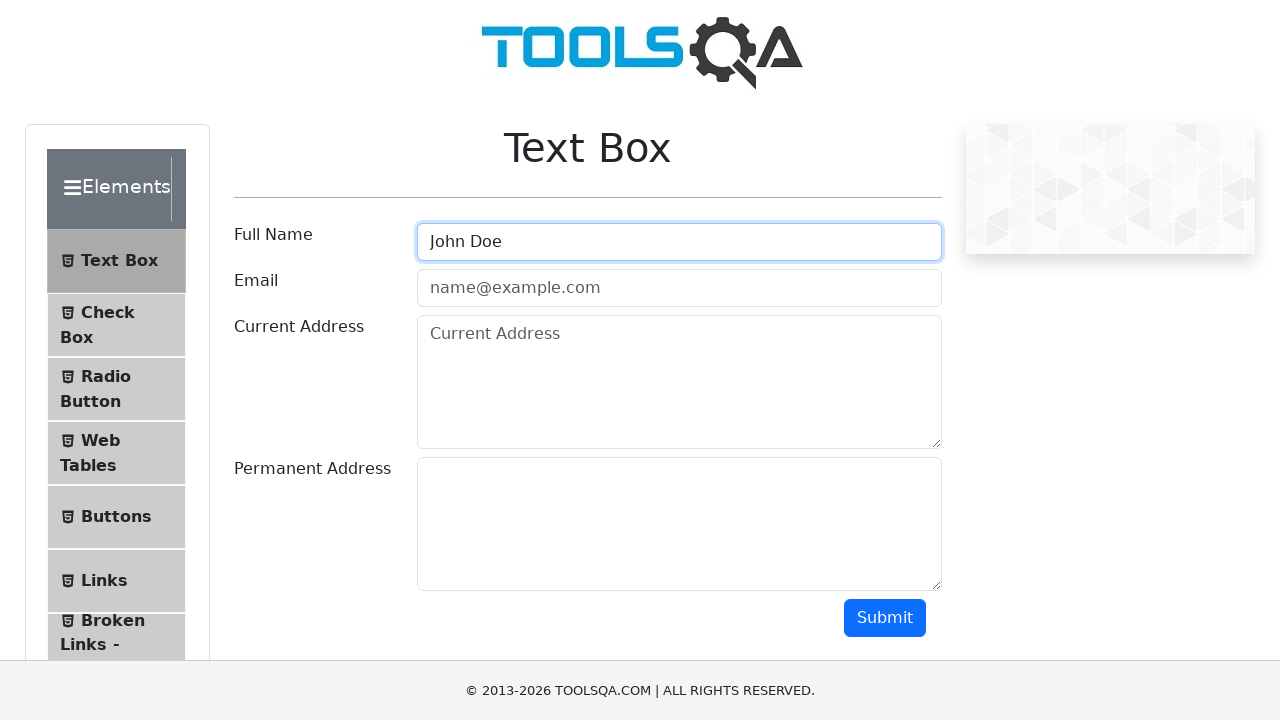

Filled email field with 'john@gmail.com' on #userEmail
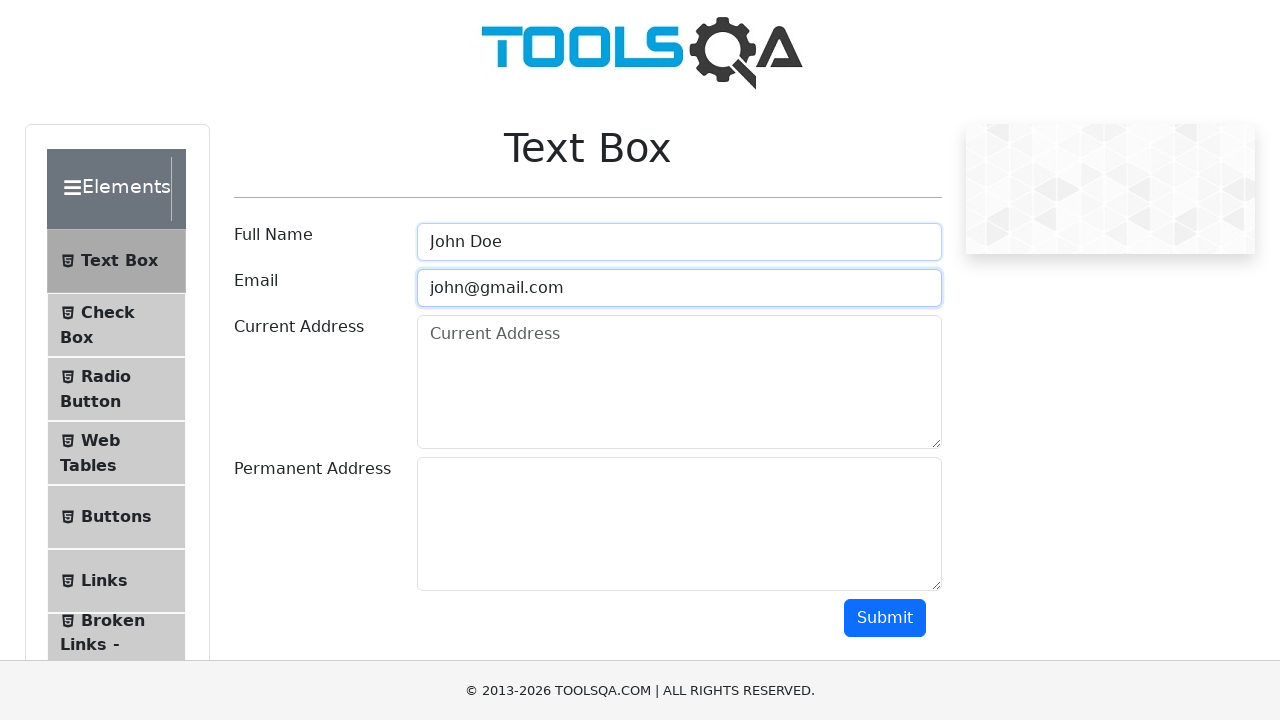

Filled current address field with 'Bishkek' on #currentAddress
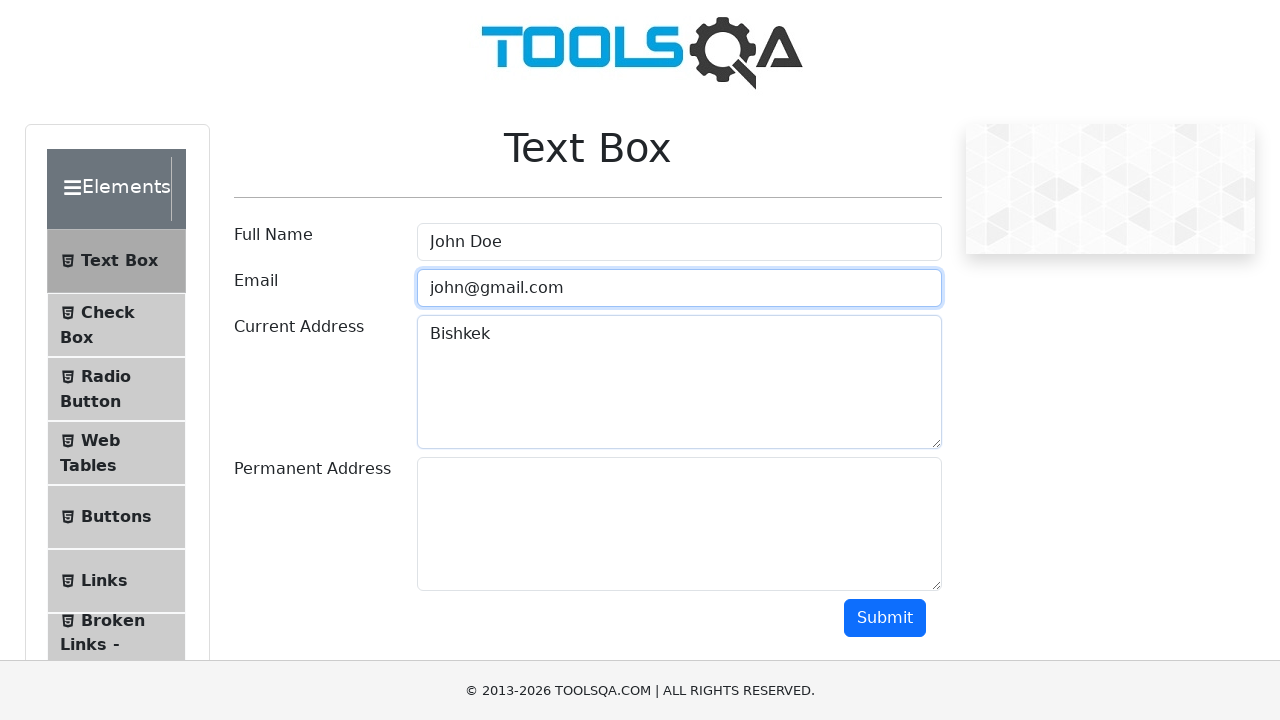

Filled permanent address field with 'WallStreet123' on #permanentAddress
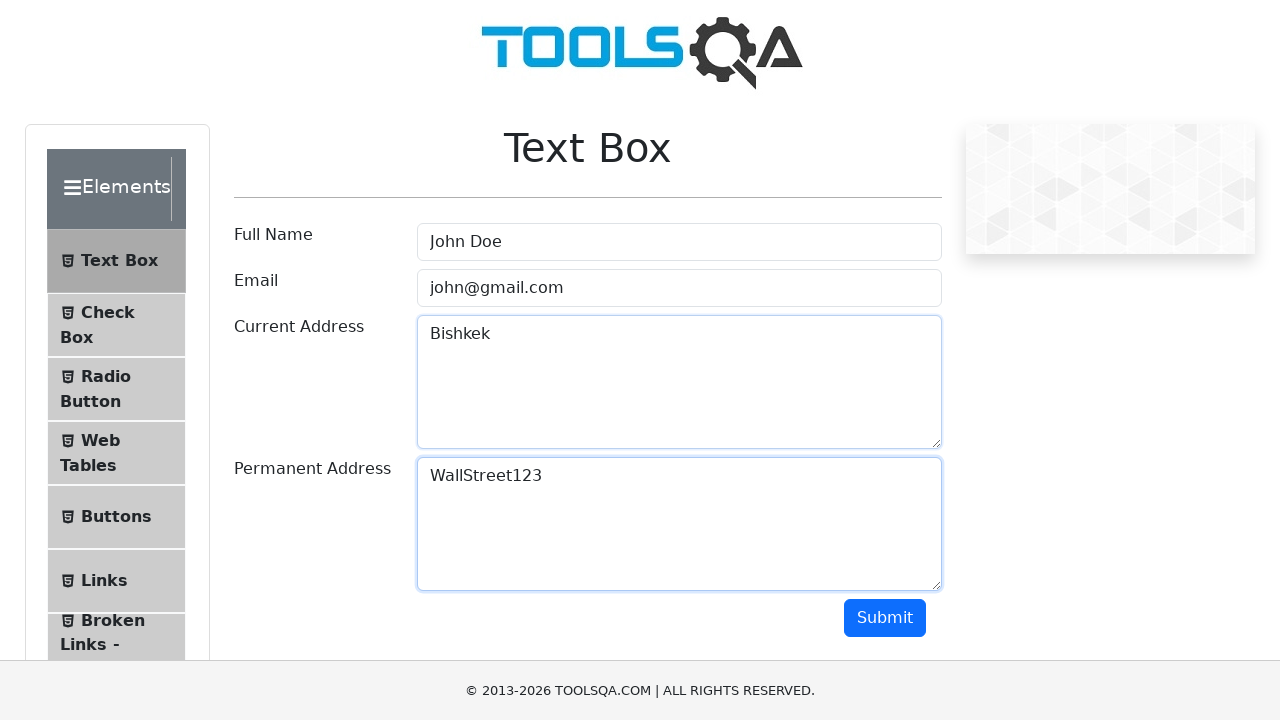

Scrolled submit button into view
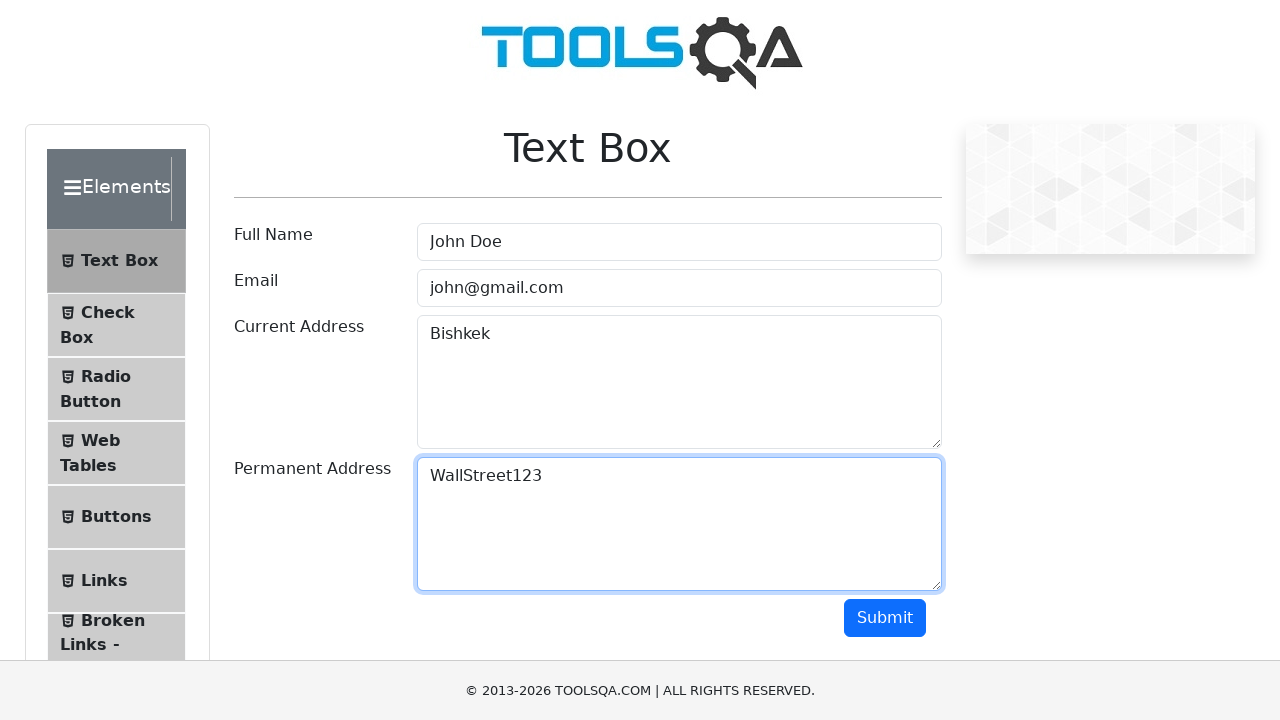

Clicked submit button to submit form at (885, 618) on #submit
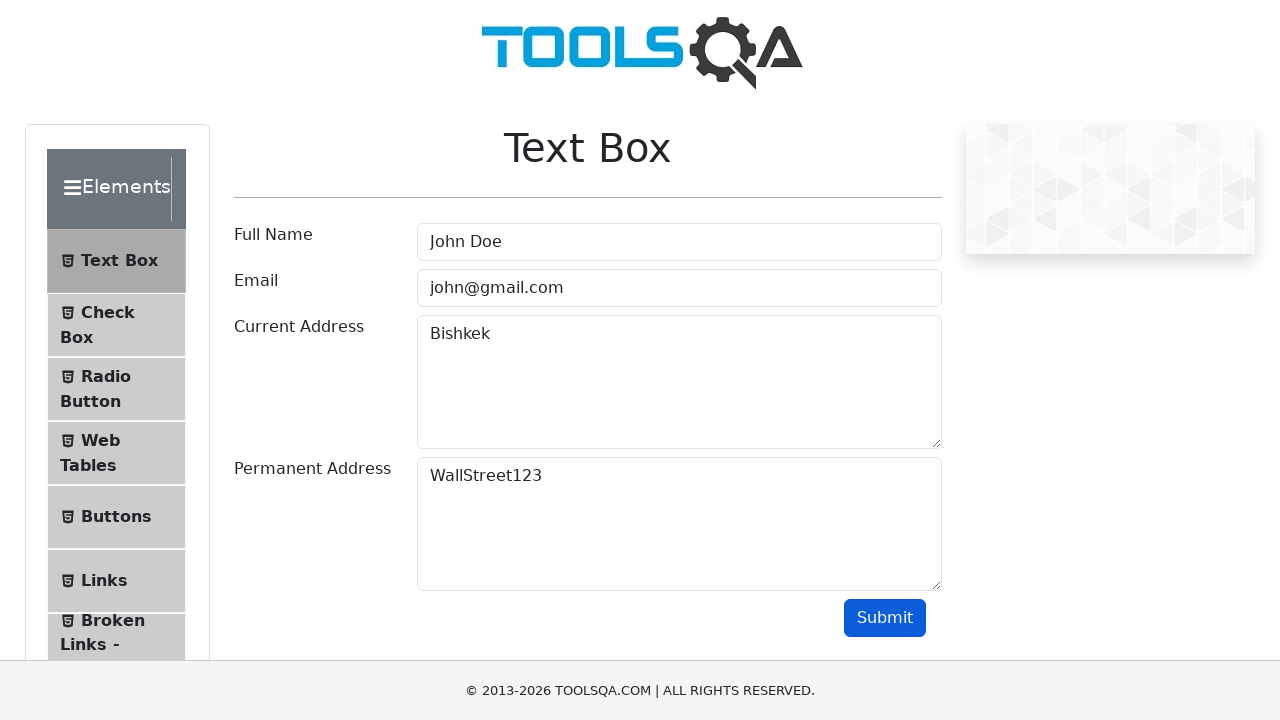

Form results loaded successfully
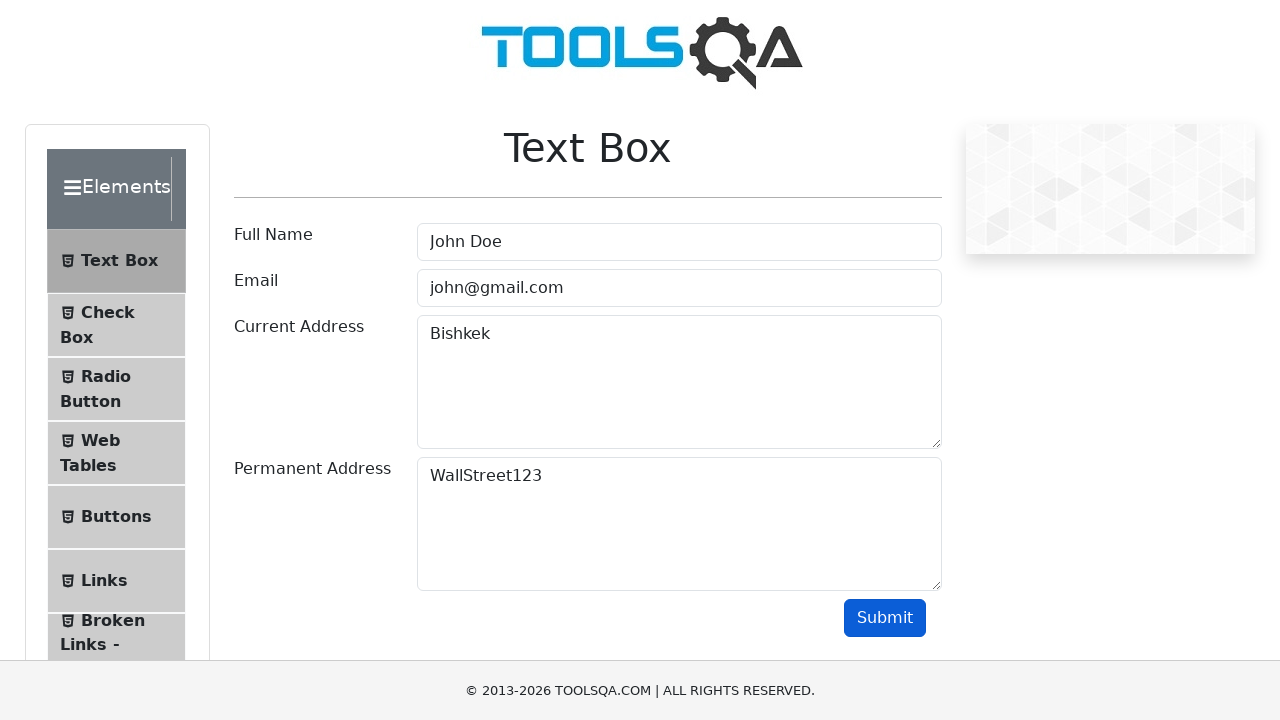

Verified submitted name 'John Doe' is displayed in results
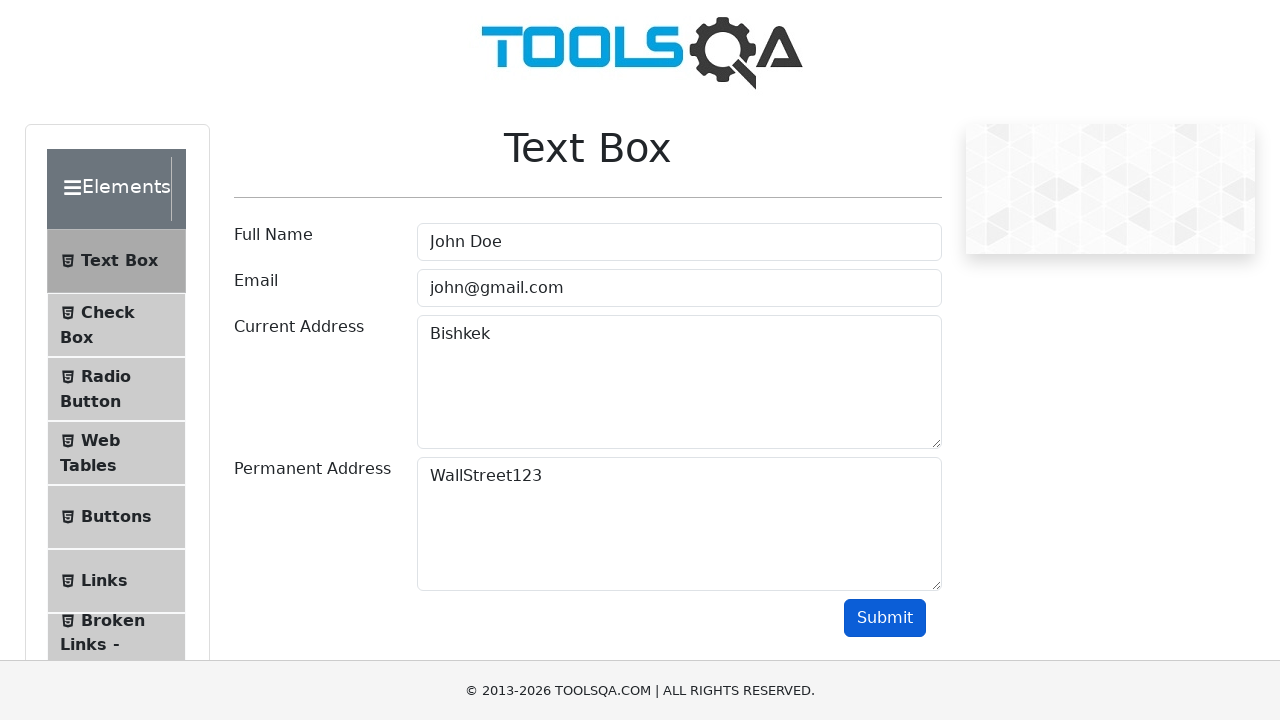

Verified submitted email 'john@gmail.com' is displayed in results
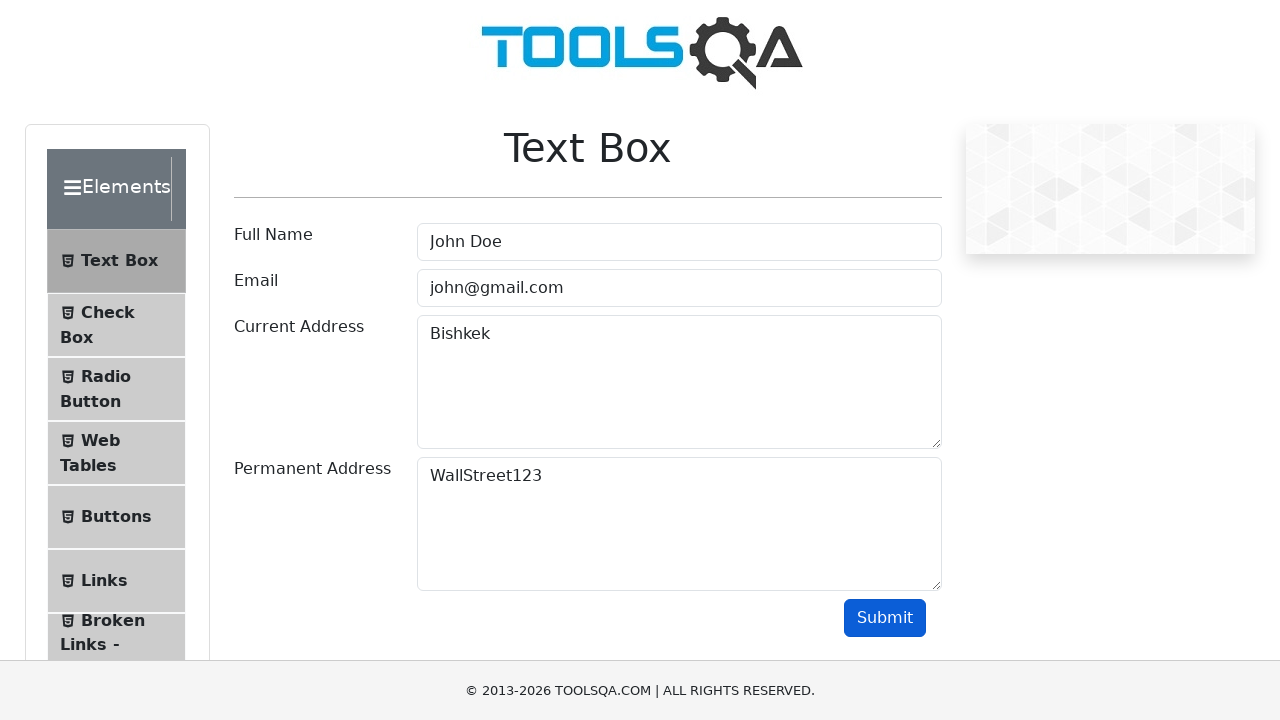

Verified submitted current address 'Bishkek' is displayed in results
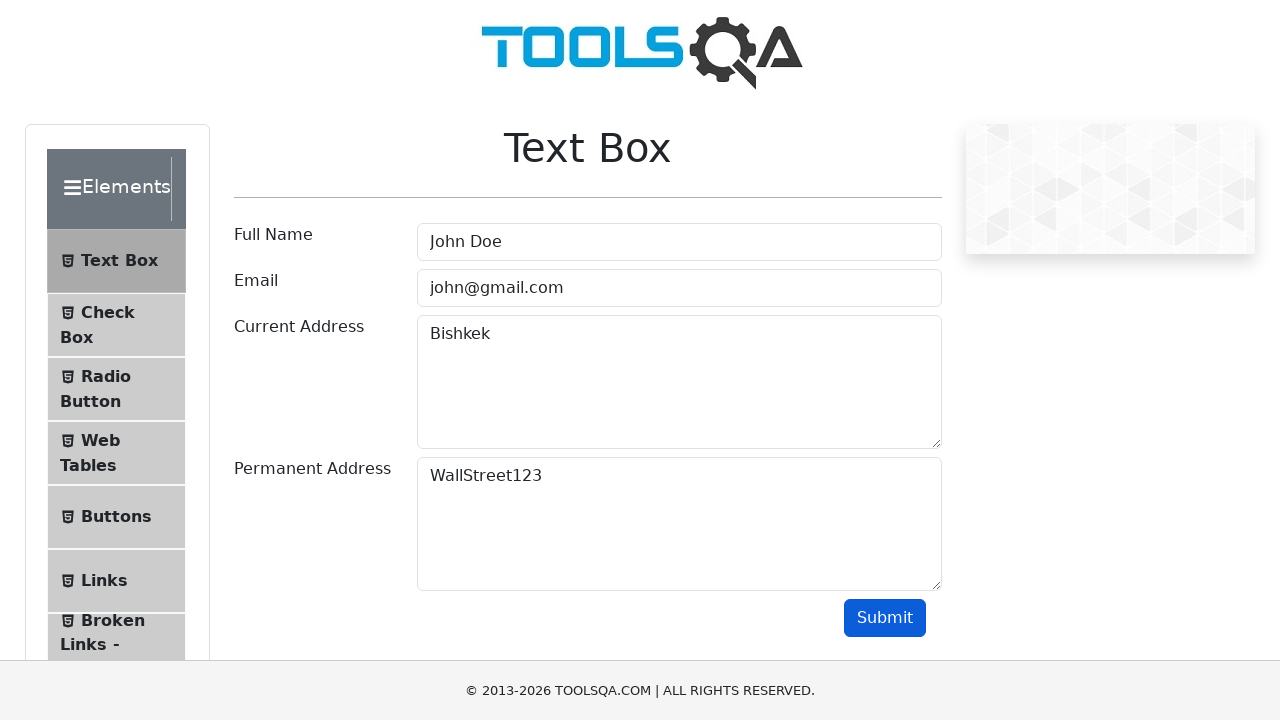

Verified submitted permanent address 'WallStreet123' is displayed in results
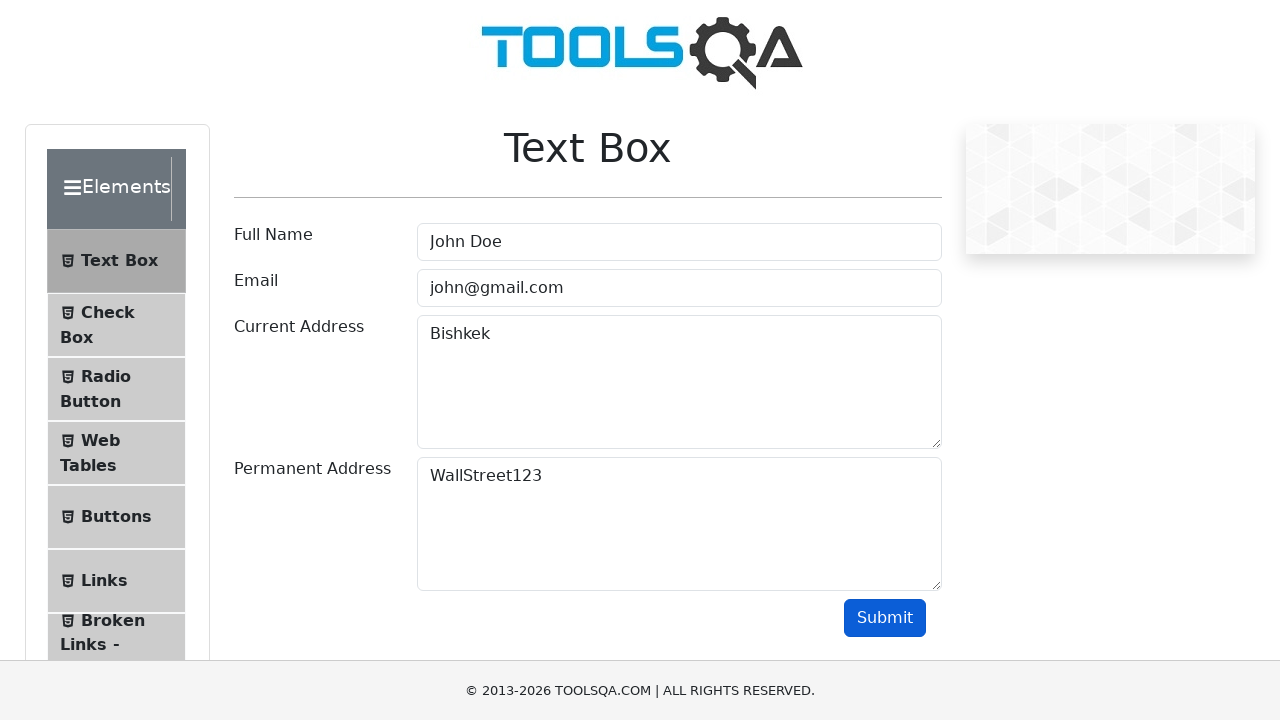

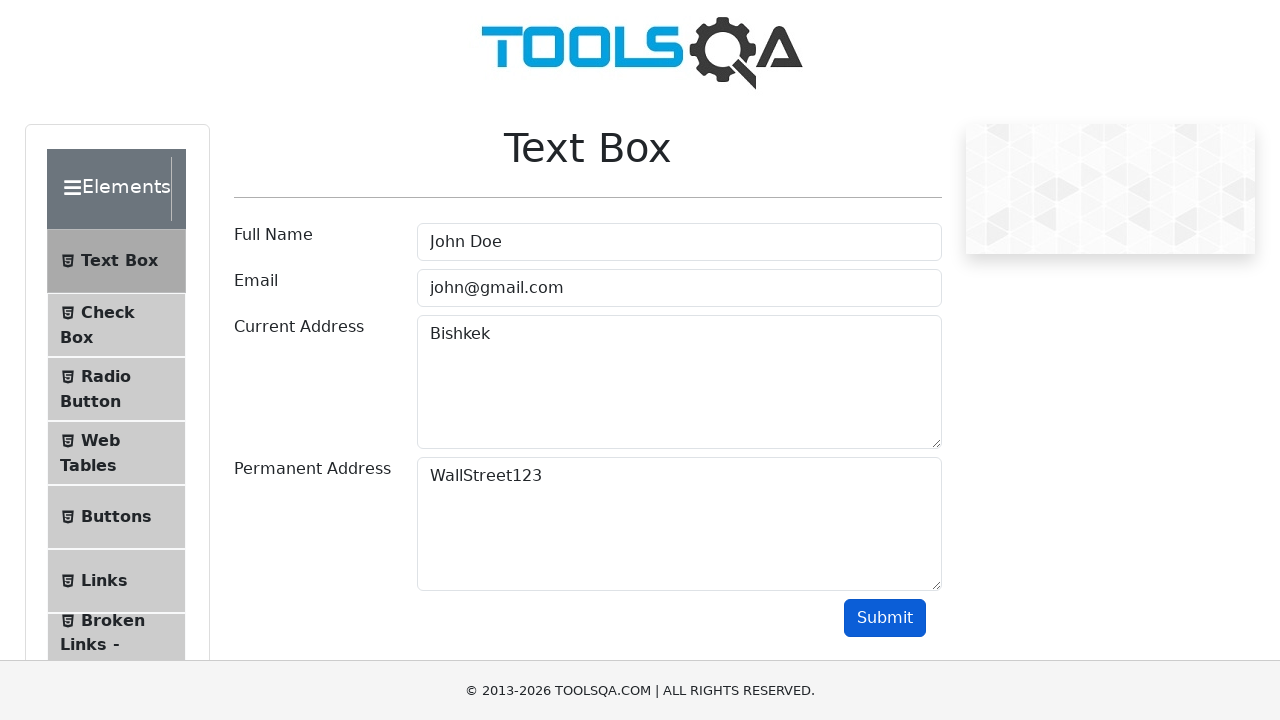